Navigates to a Stepik lesson page and waits for content to load. The script only performs navigation without any further interactions.

Starting URL: https://stepik.org/lesson/25969/step/8

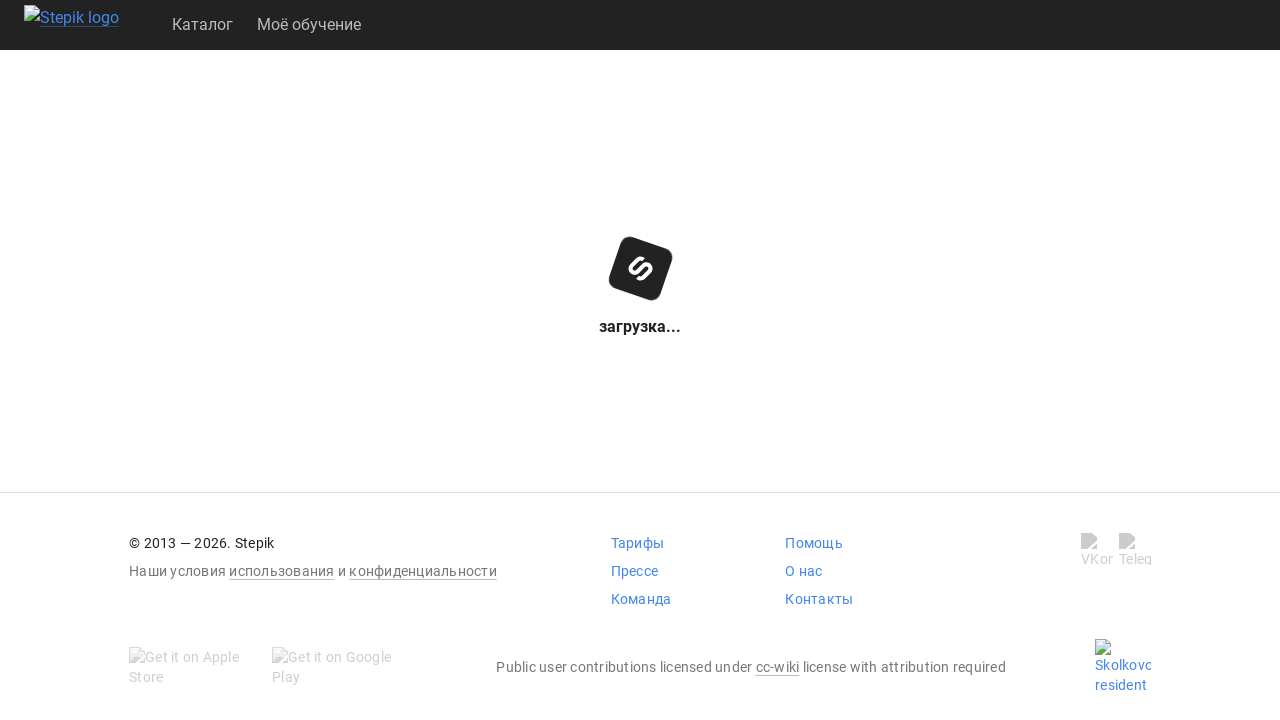

Waited for page content to load (networkidle state reached)
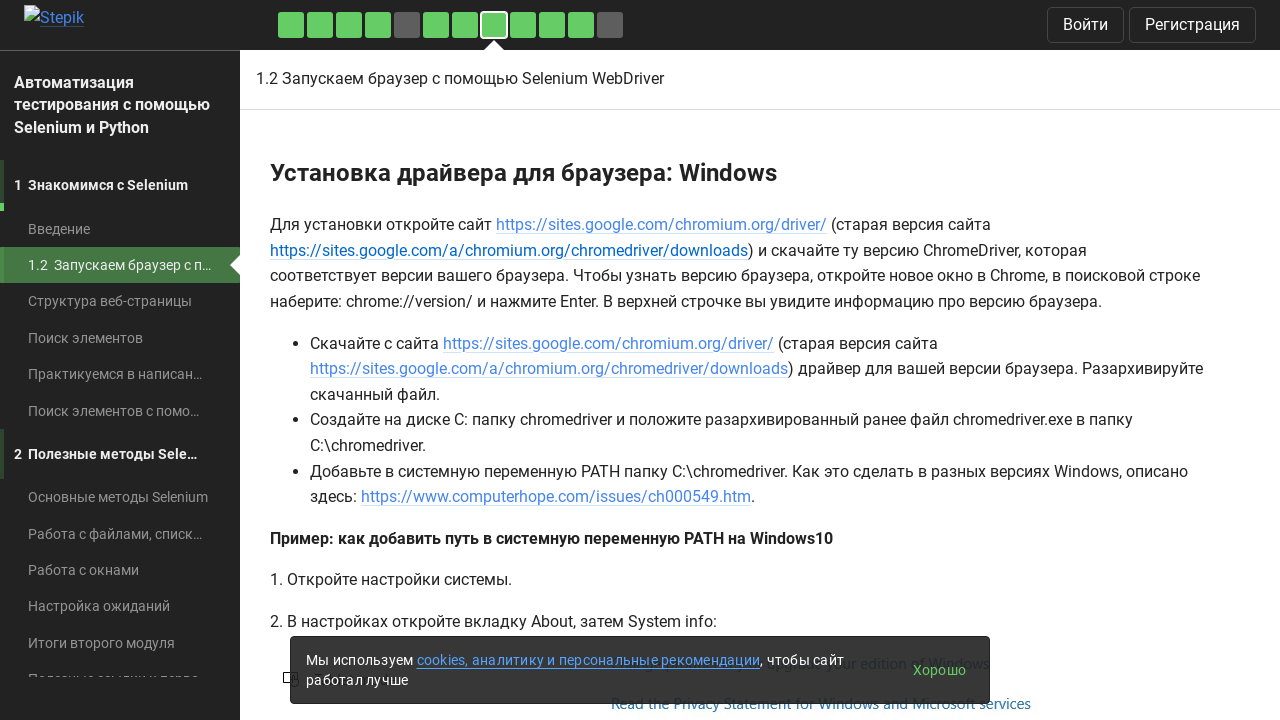

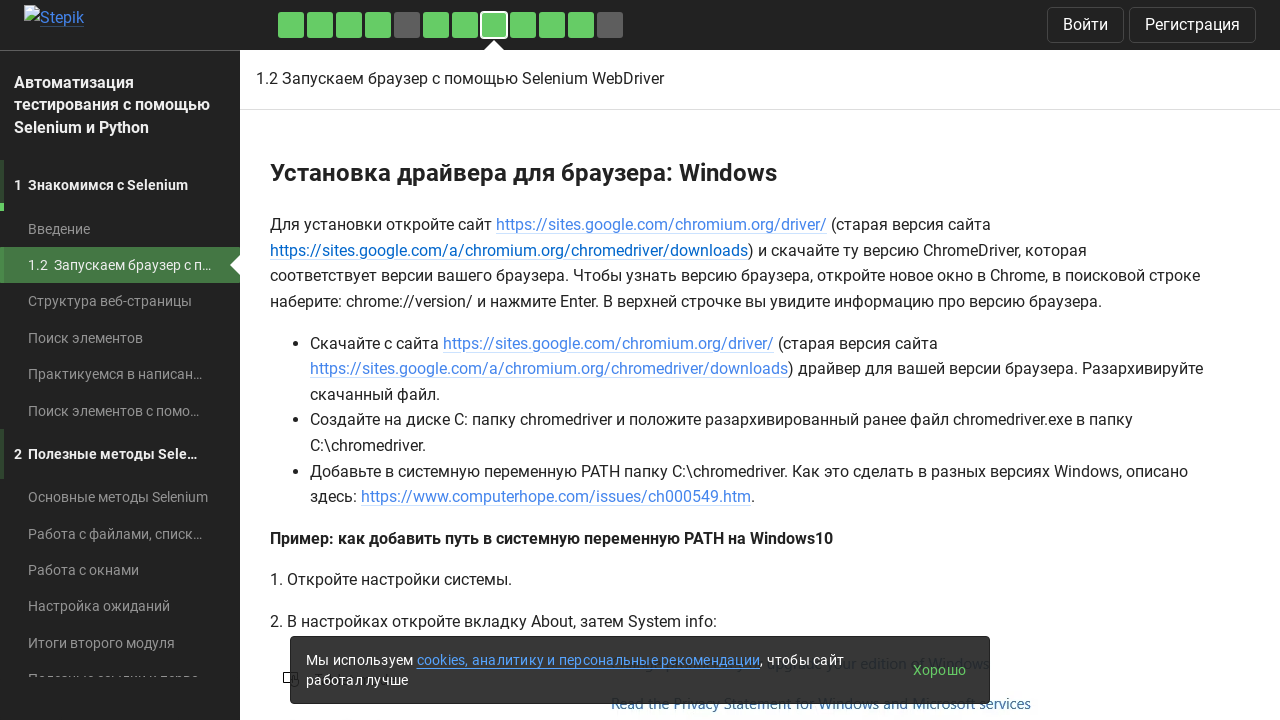